Successfully creates a user account by filling all registration form fields with valid random data and submitting

Starting URL: https://parabank.parasoft.com/parabank/register.htm

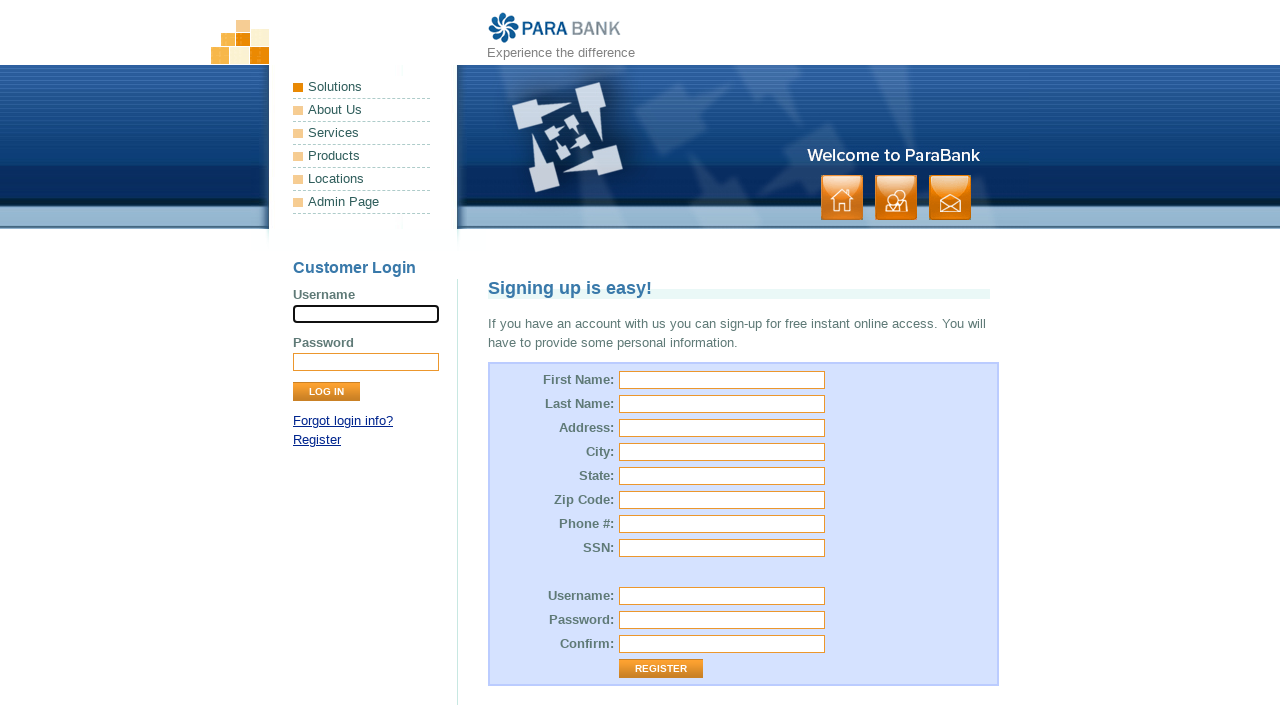

Filled first name field with 'John' on input[name="customer.firstName"]
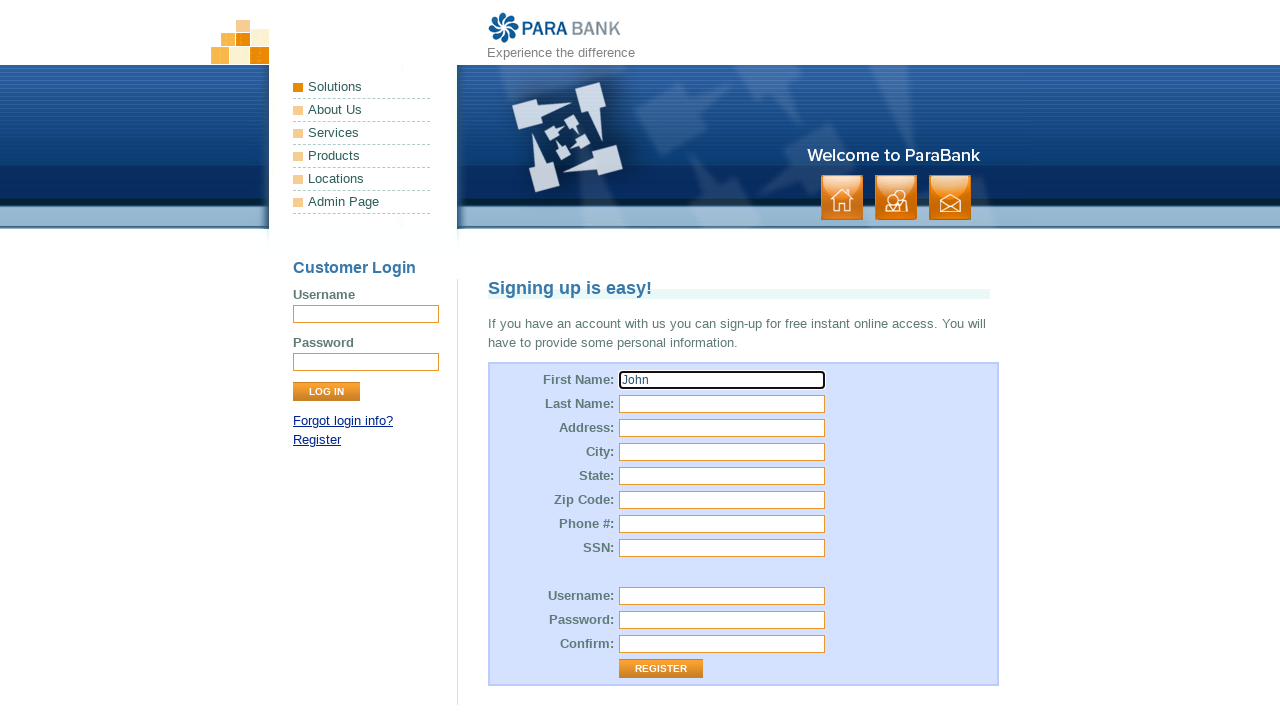

Filled last name field with 'Smith' on input[name="customer.lastName"]
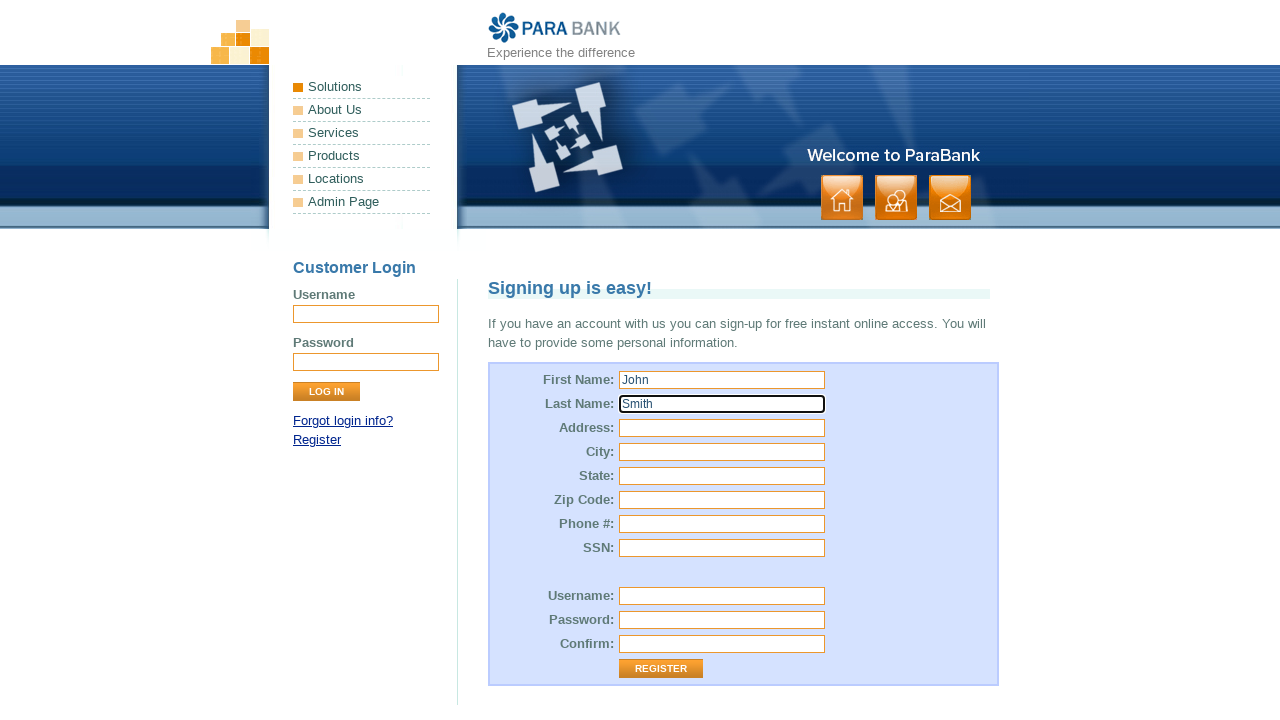

Filled street address field with '123 Main Street' on input[name="customer.address.street"]
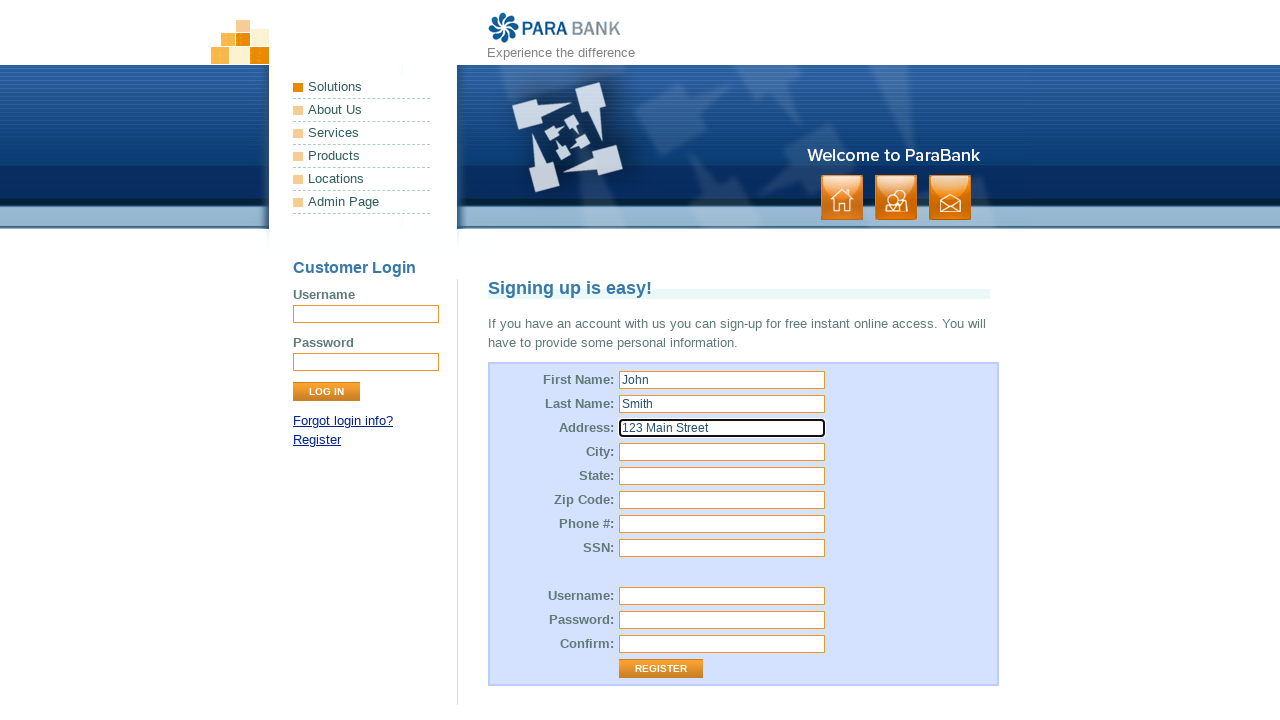

Filled city field with 'Springfield' on input[name="customer.address.city"]
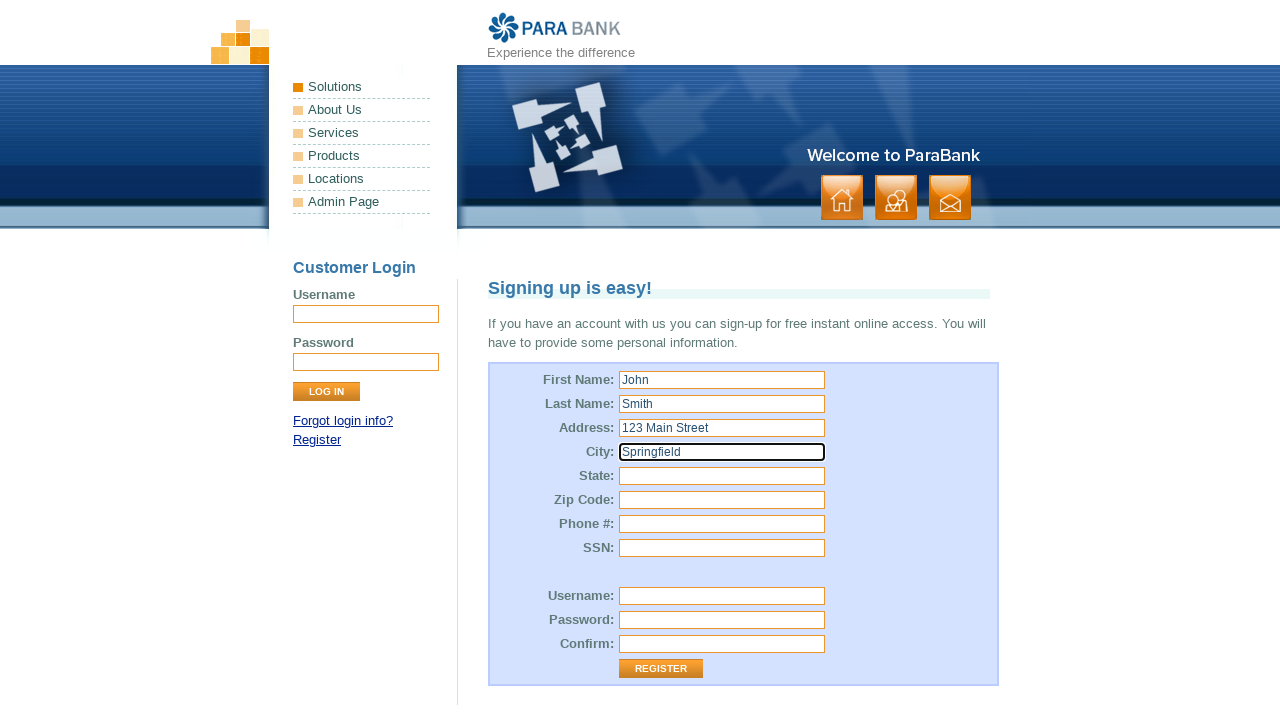

Filled state field with 'Illinois' on input[name="customer.address.state"]
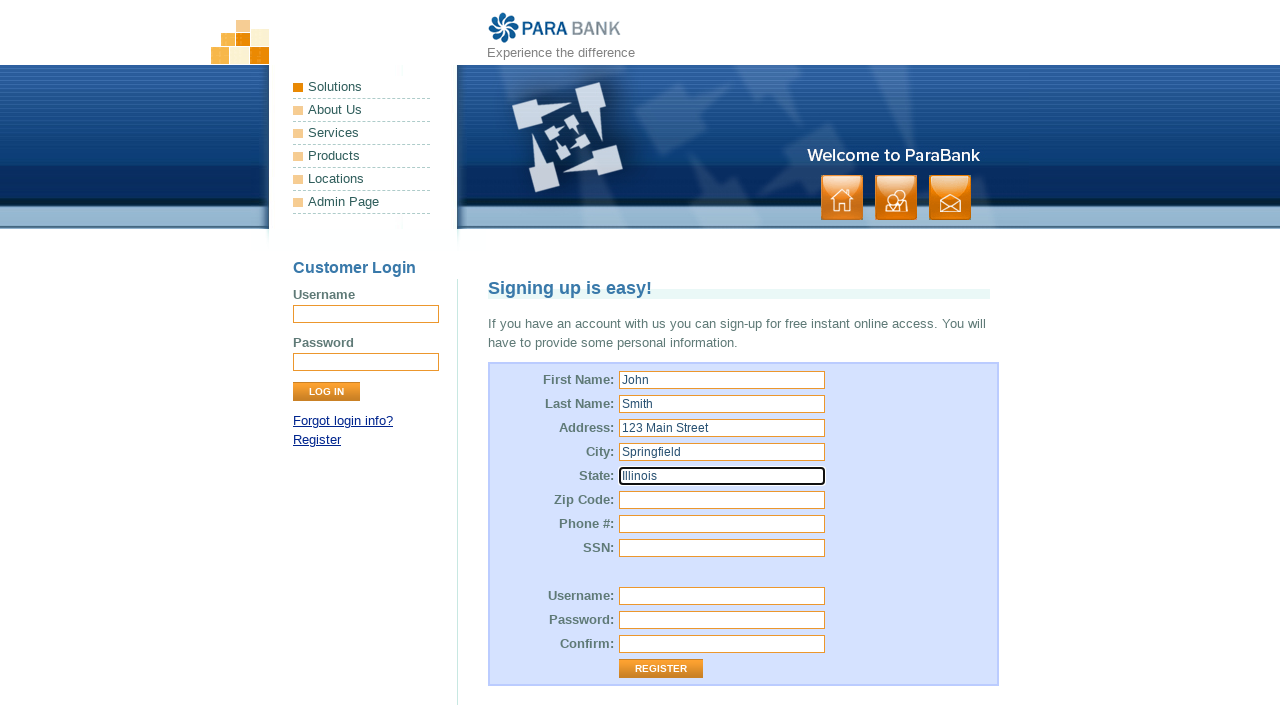

Filled zip code field with '62701' on input[name="customer.address.zipCode"]
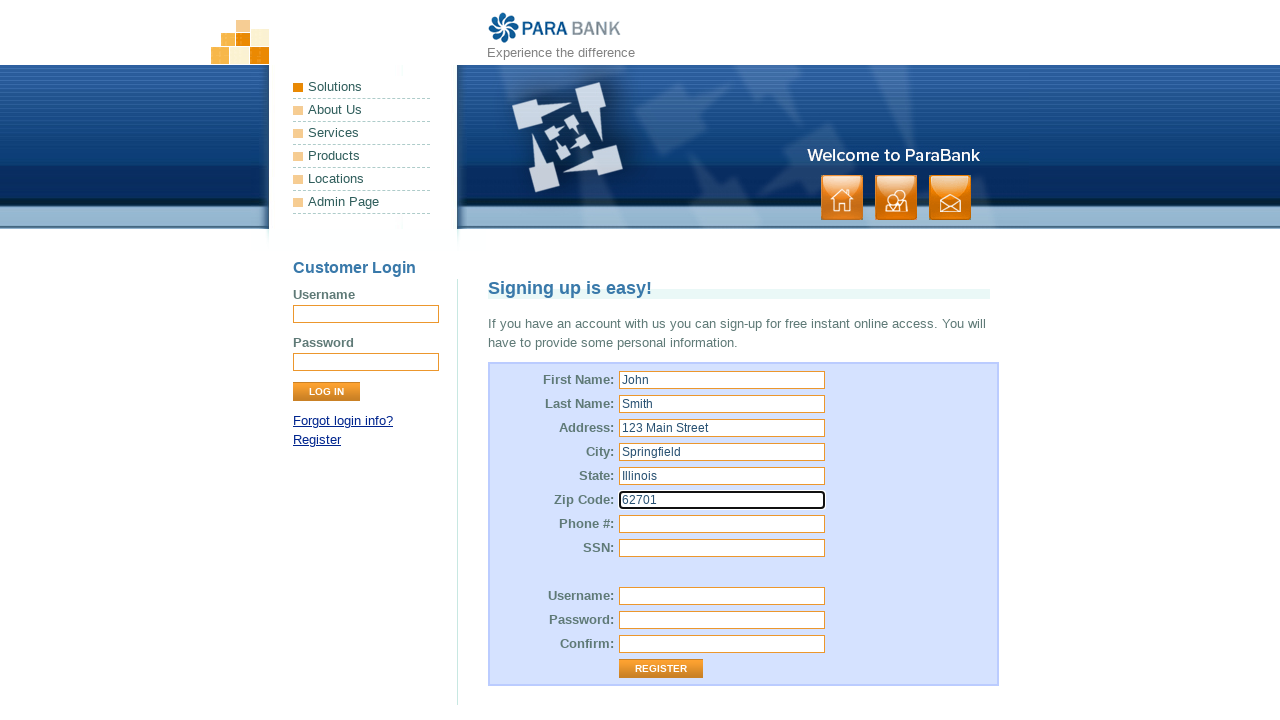

Filled phone number field with '555-123-4567' on input[name="customer.phoneNumber"]
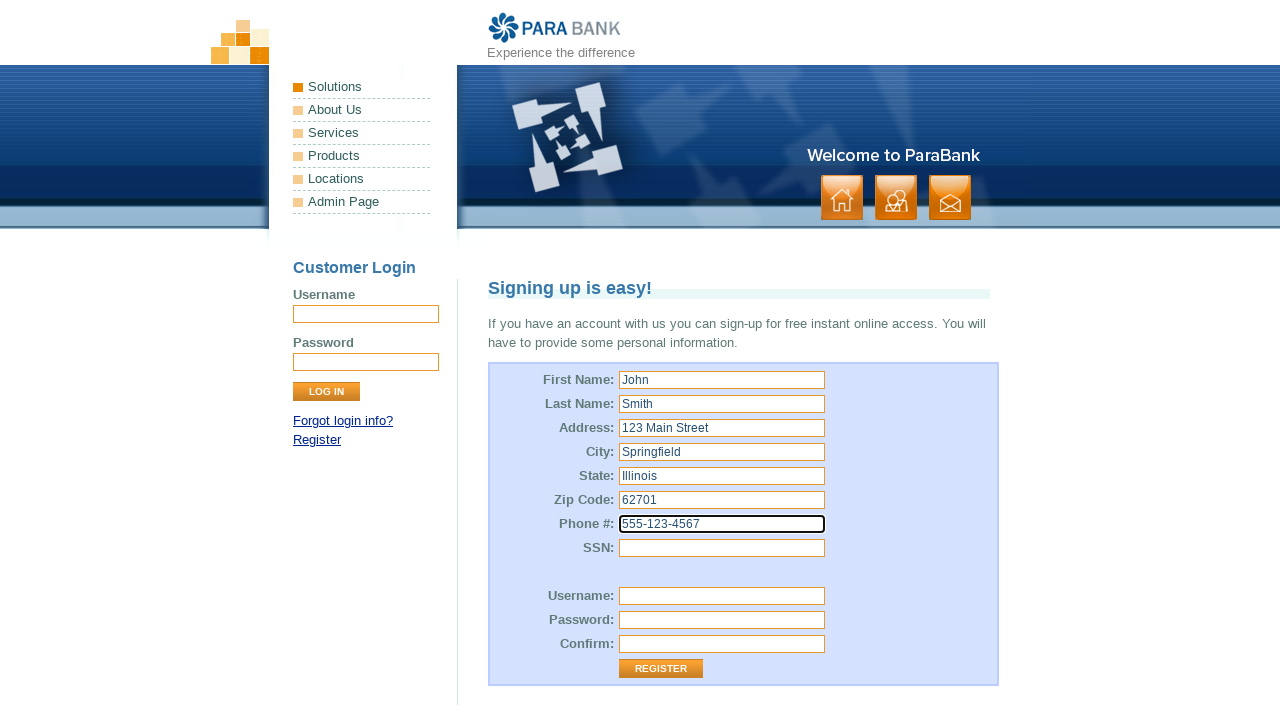

Filled SSN field with '123456789' on input[name="customer.ssn"]
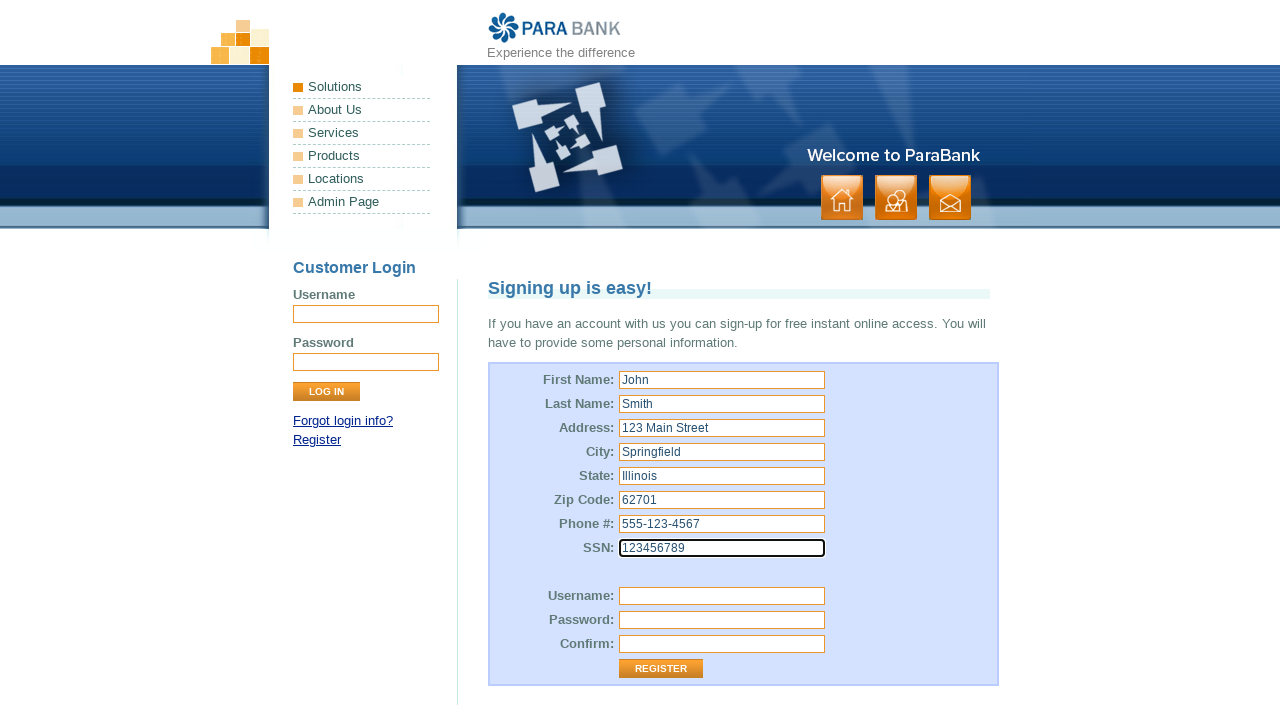

Filled username field with 'testuser7842' on input[id='customer.username']
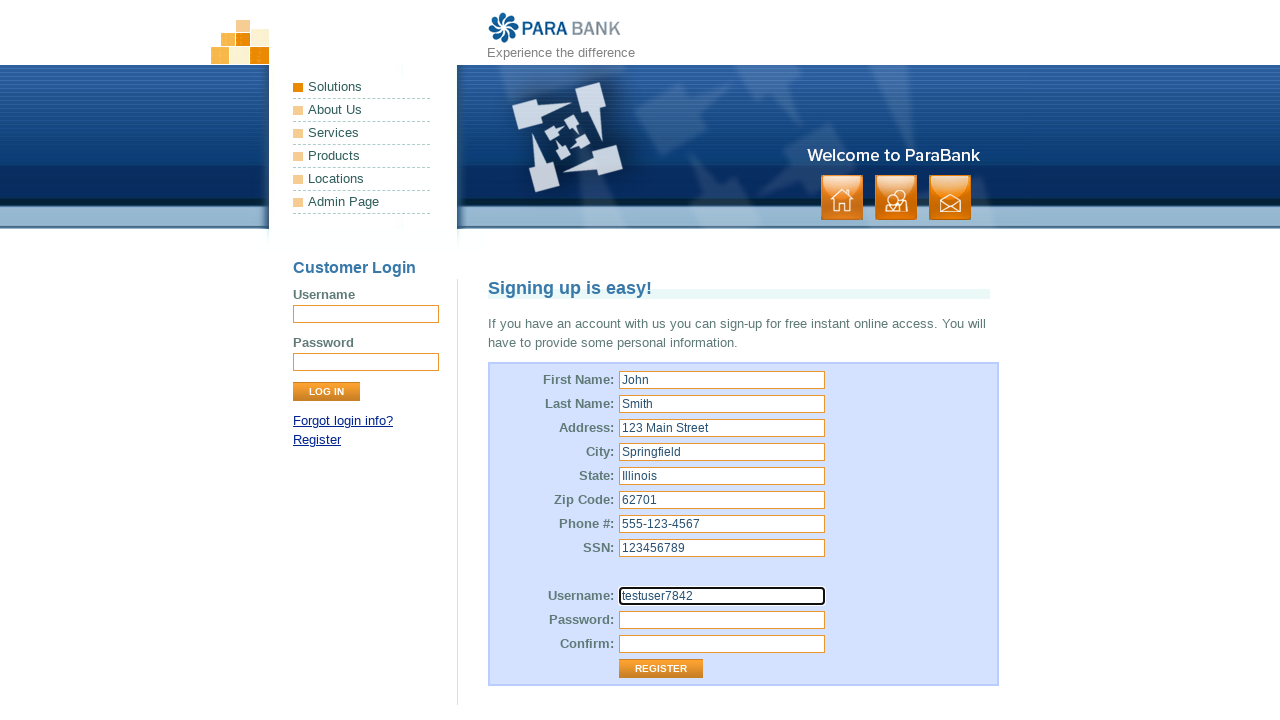

Filled password field with 'SecurePass123!' on input[id='customer.password']
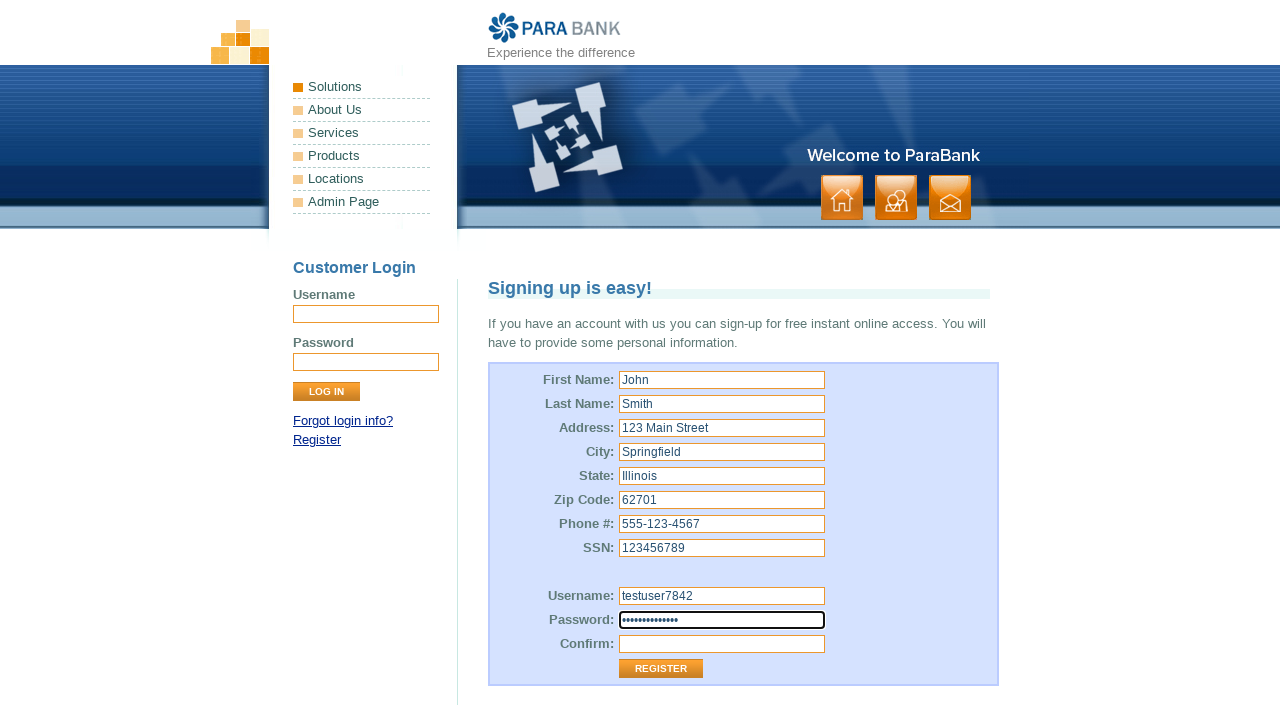

Filled repeated password field with 'SecurePass123!' on input[id='repeatedPassword']
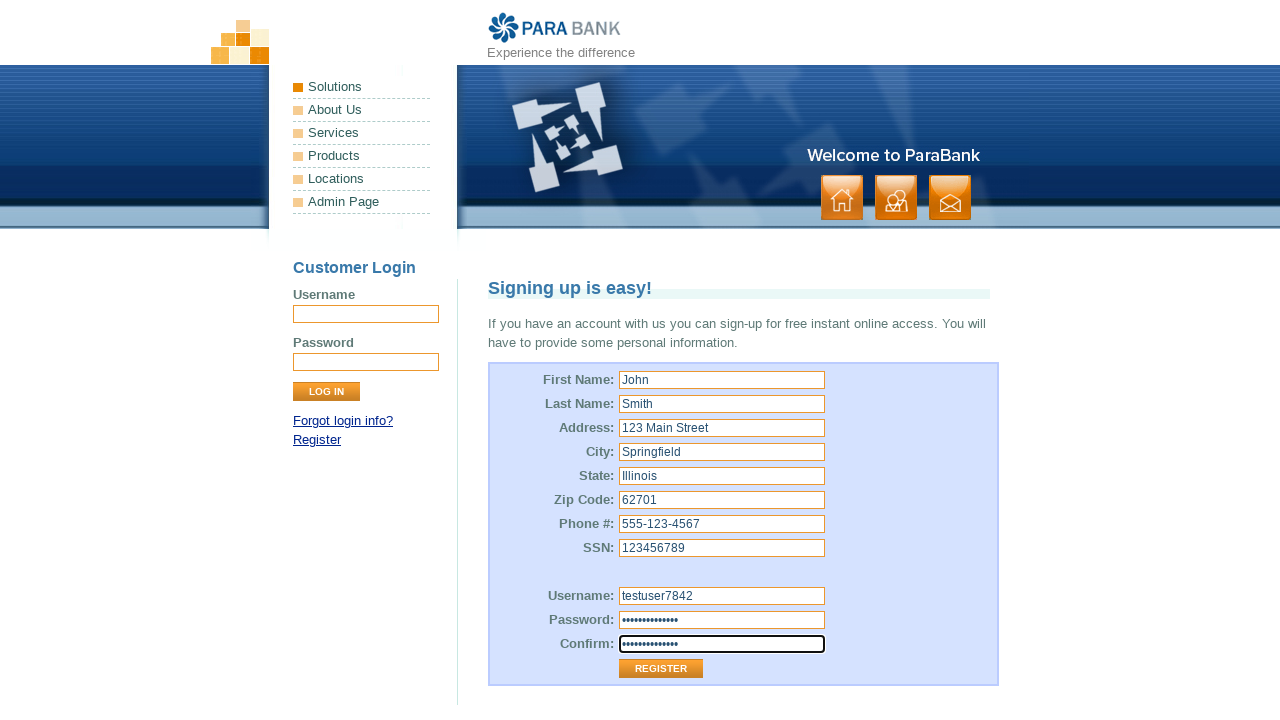

Clicked Register button to submit the registration form at (661, 669) on input[value='Register']
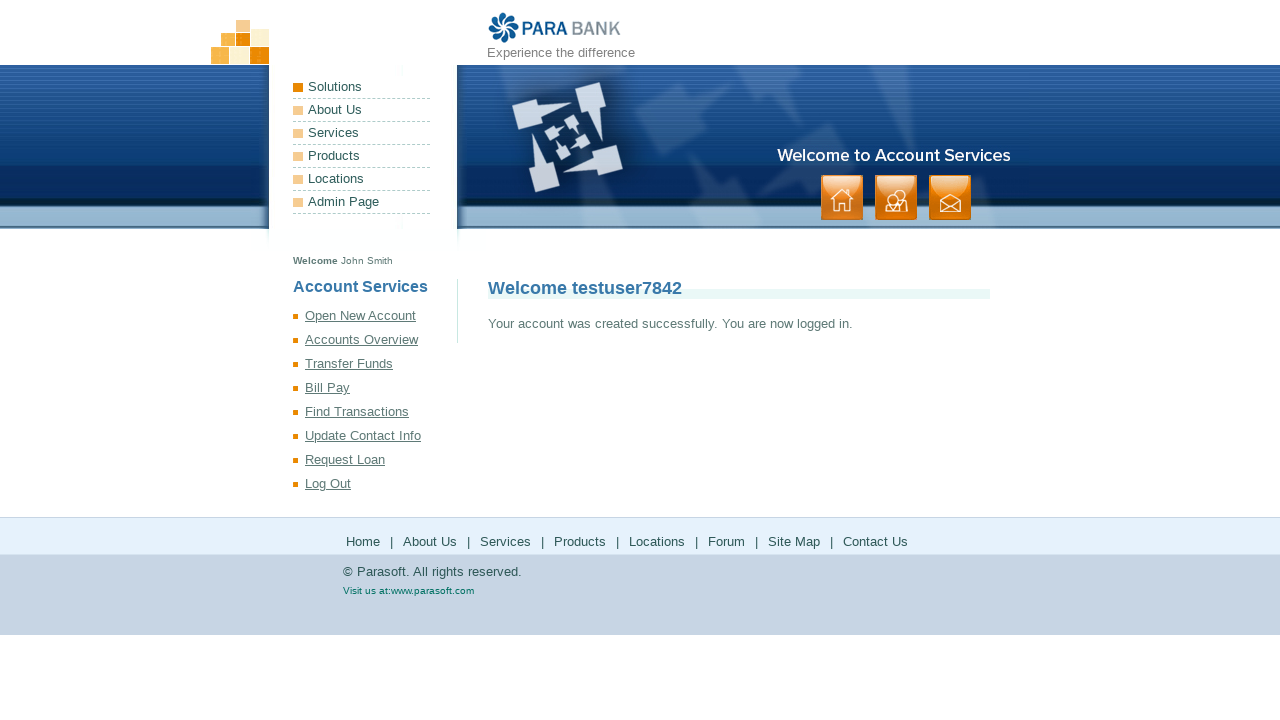

Welcome page loaded successfully with h1.title element visible
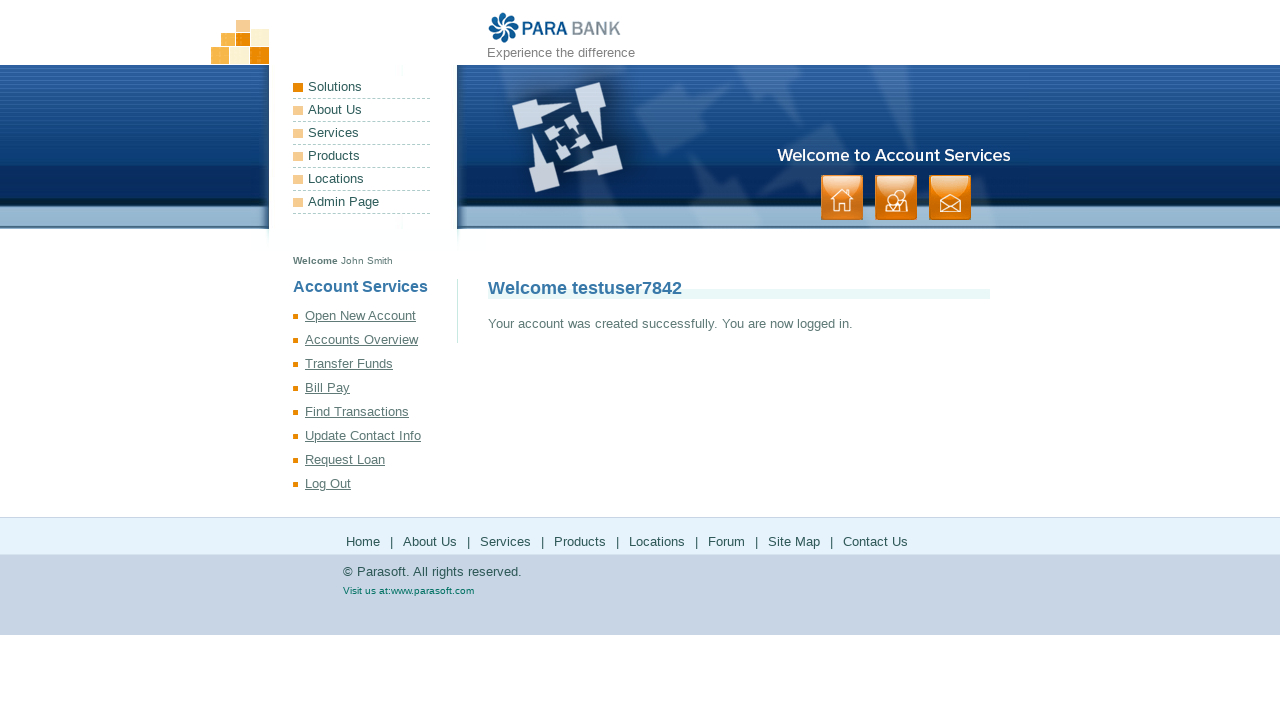

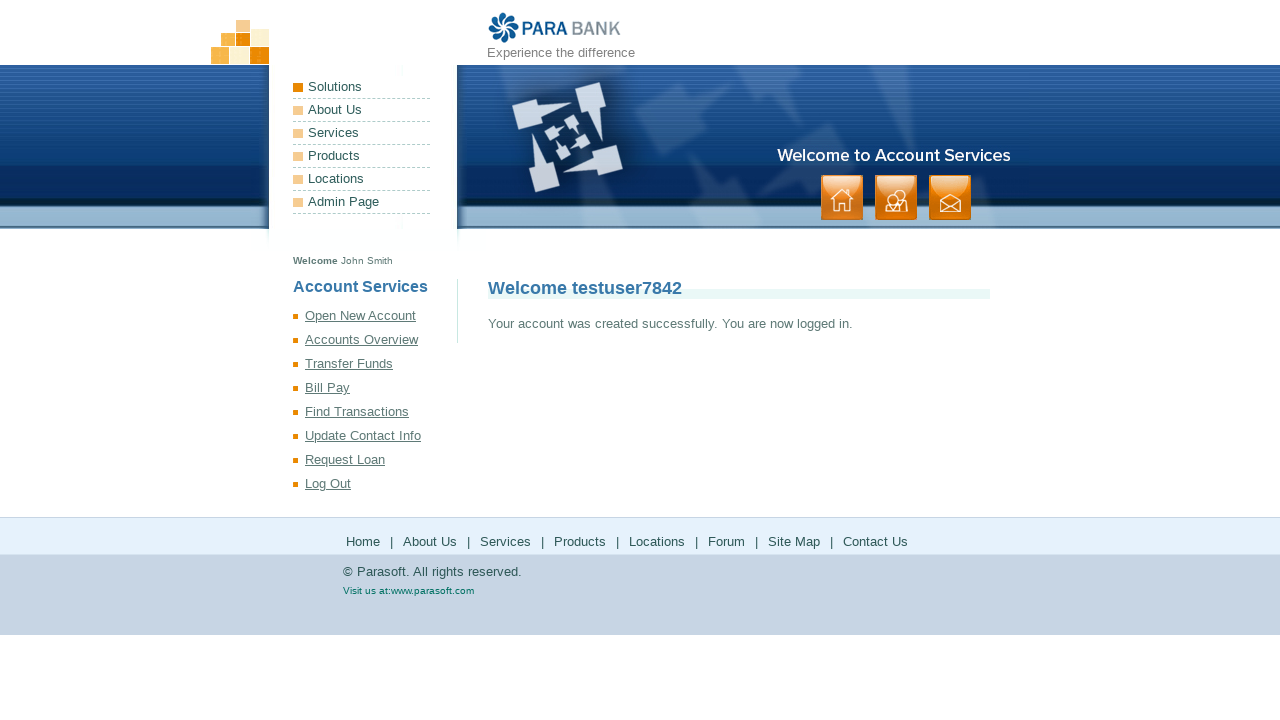